Navigates to the Odeza homepage and verifies that the URL matches the expected homepage URL

Starting URL: https://odeza.com

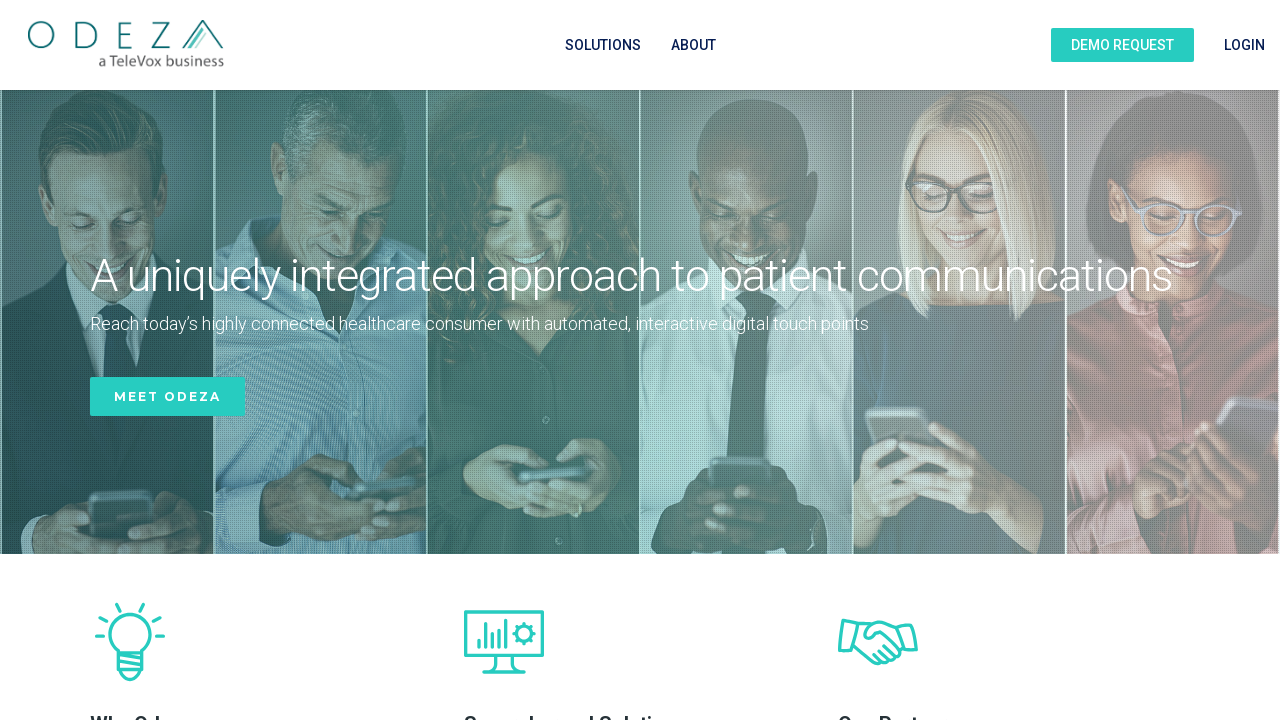

Waited for page to reach domcontentloaded state
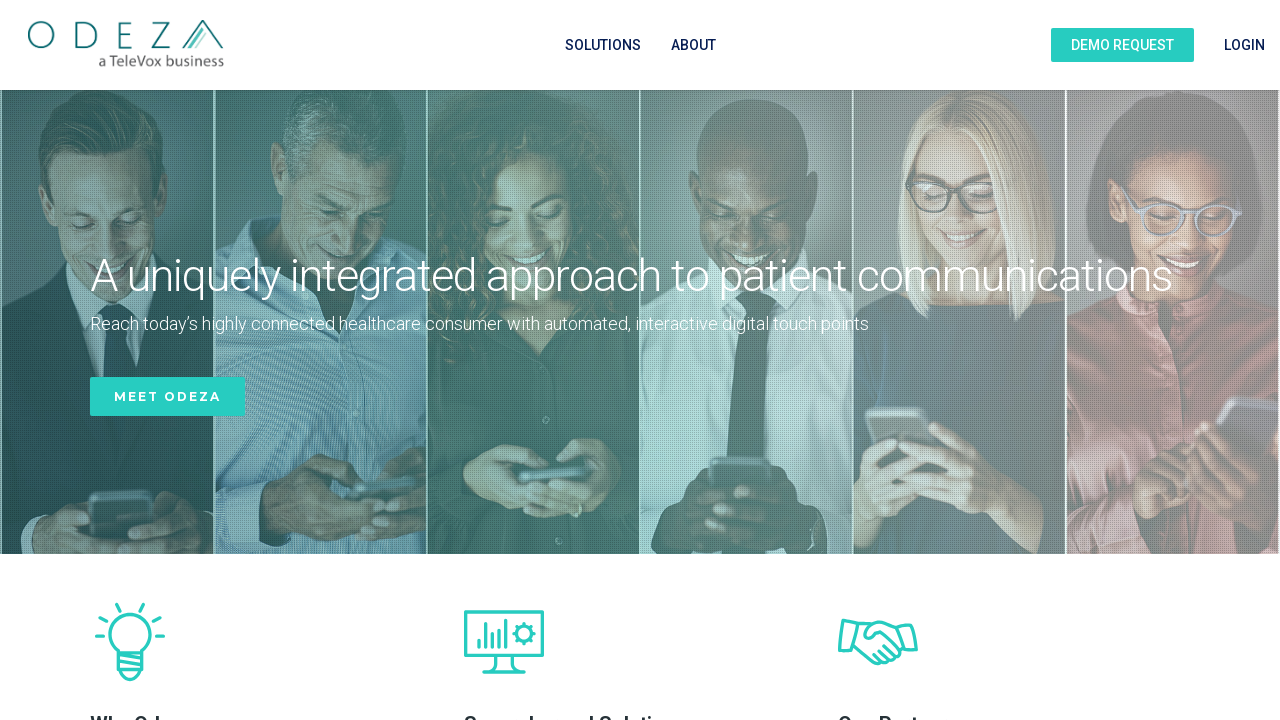

Verified that 'odeza.com' is present in the current URL
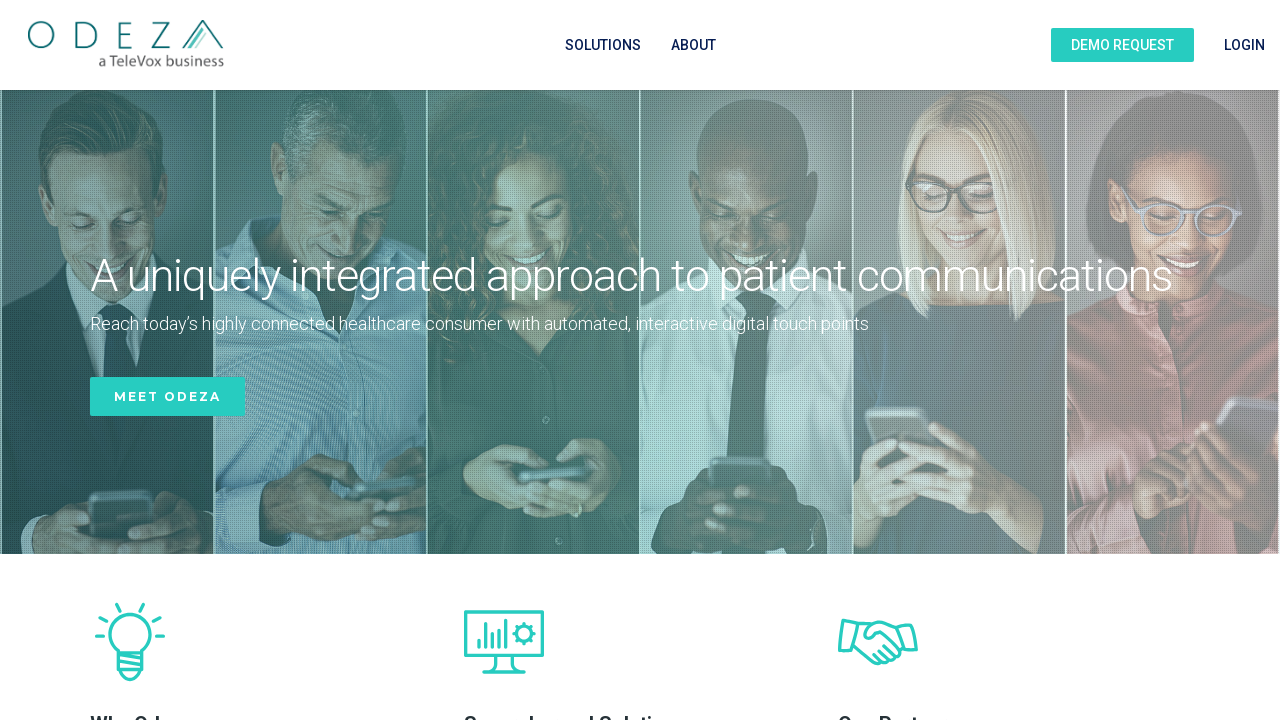

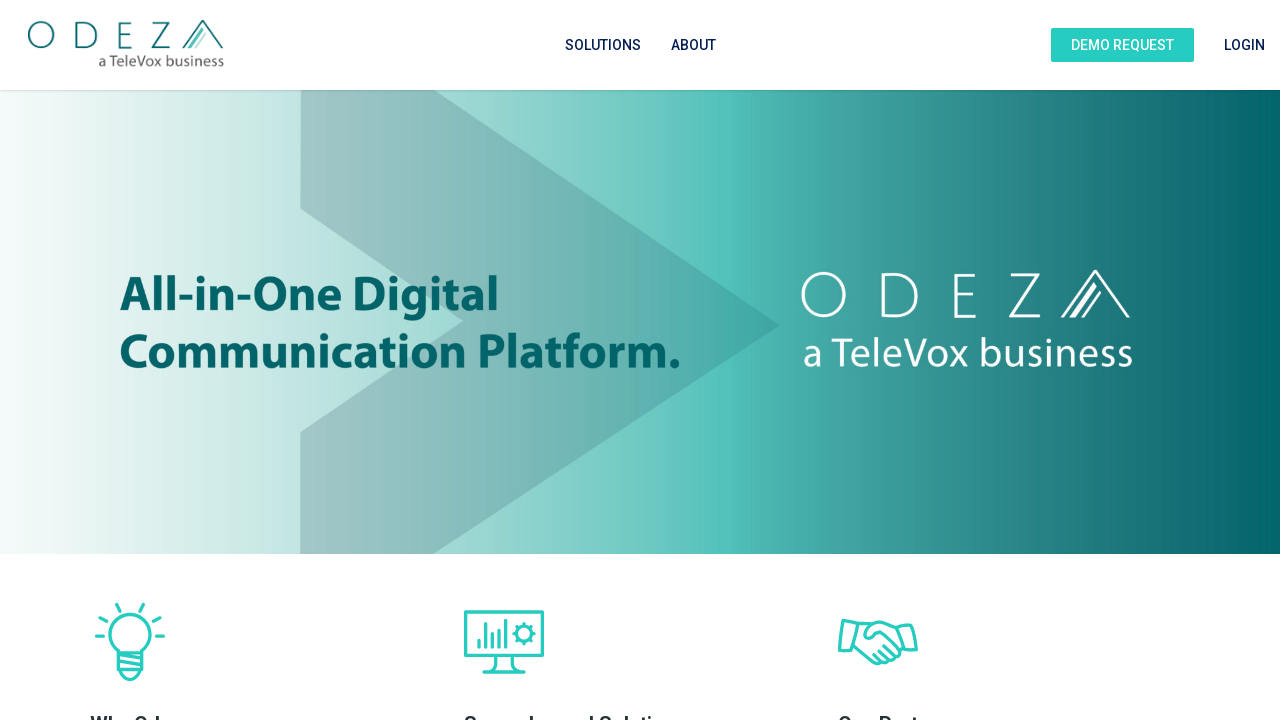